Tests browsing and exploring Open Science Data Repository API documentation sections

Starting URL: https://api.nasa.gov/

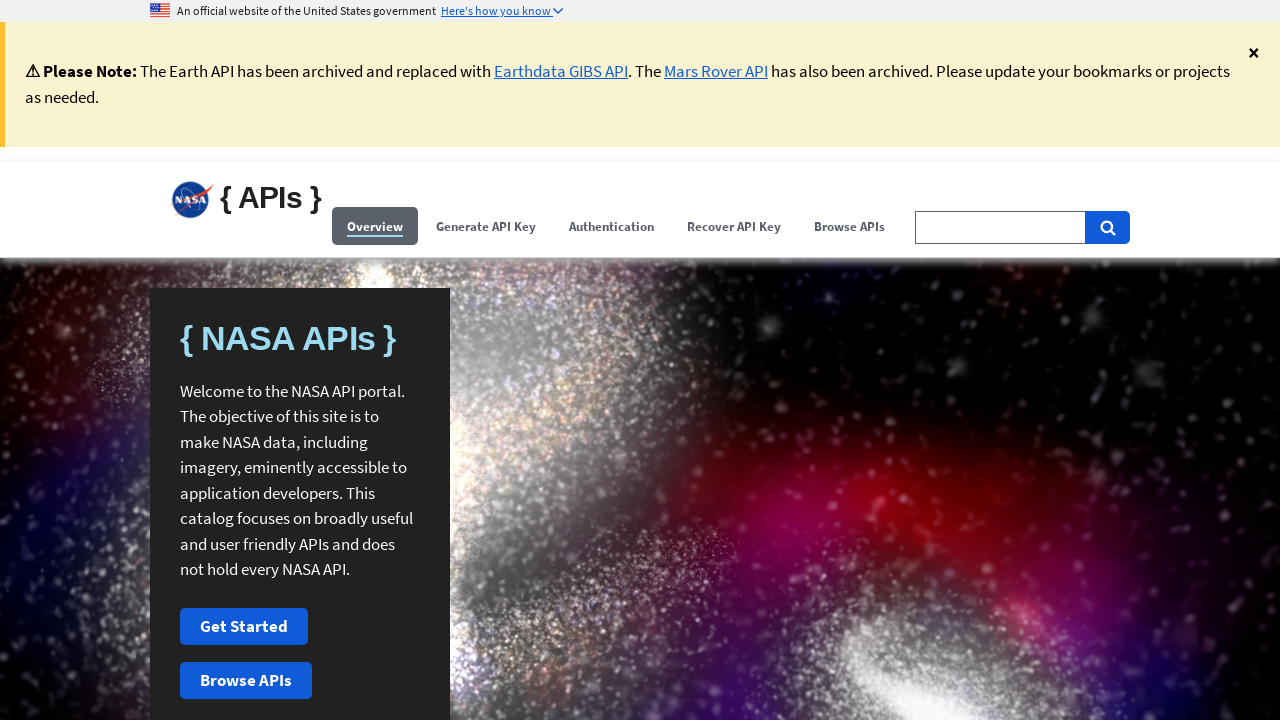

Clicked 'Browse APIs' link at (850, 226) on (//span[contains(.,'Browse APIs')])[1]
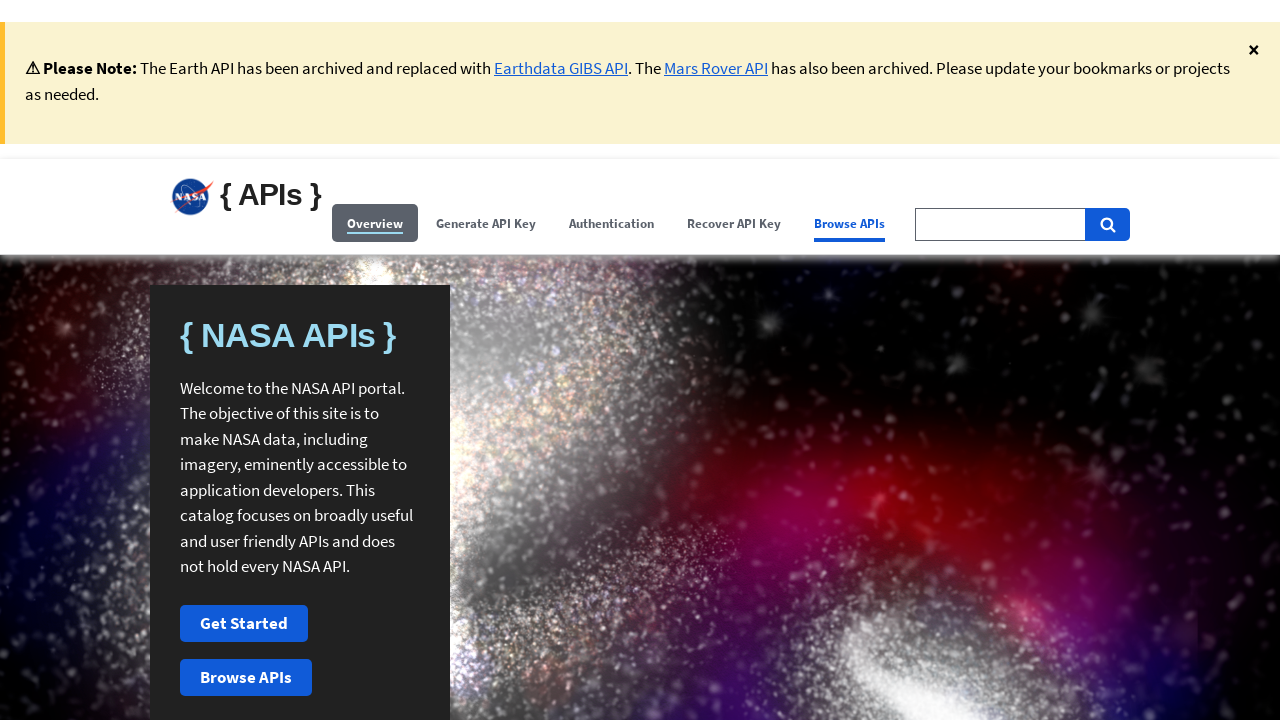

Filled search field with 'Open Science Data Repository' on xpath=//input[@id='search-field-big']
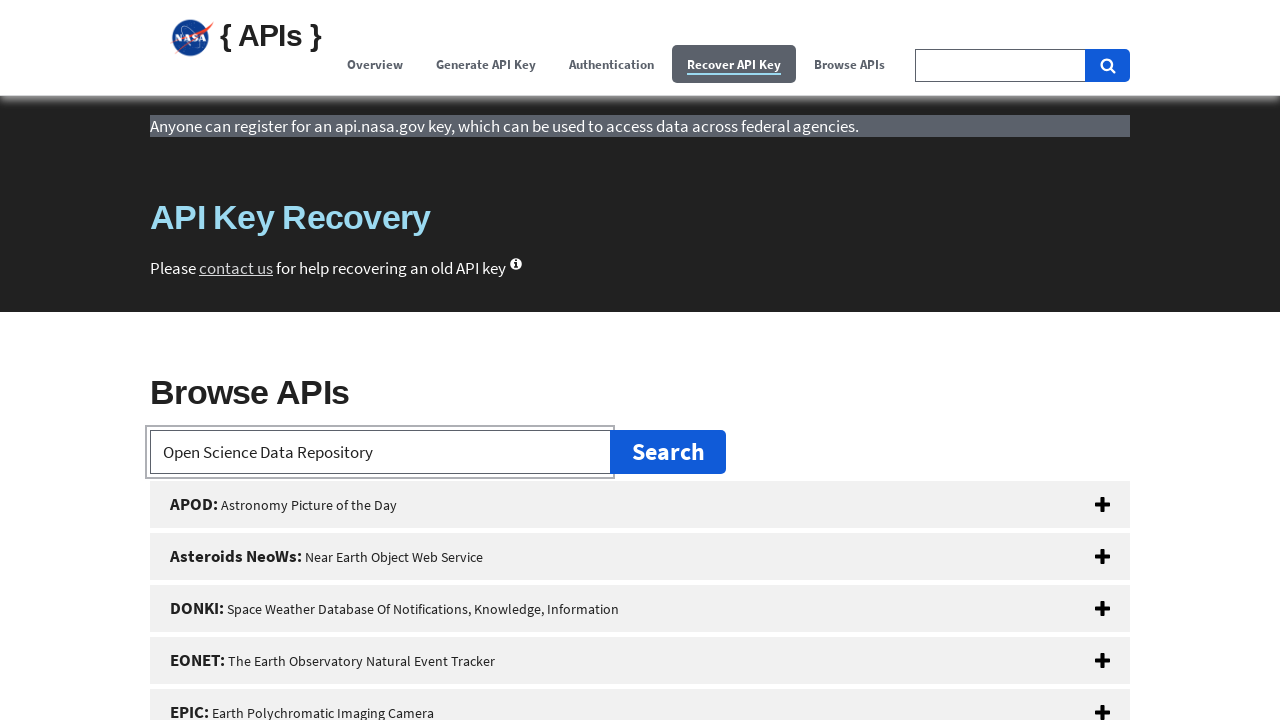

Clicked Open Science Data Repository button at (640, 360) on xpath=//button[@id='open-science-data-repository']
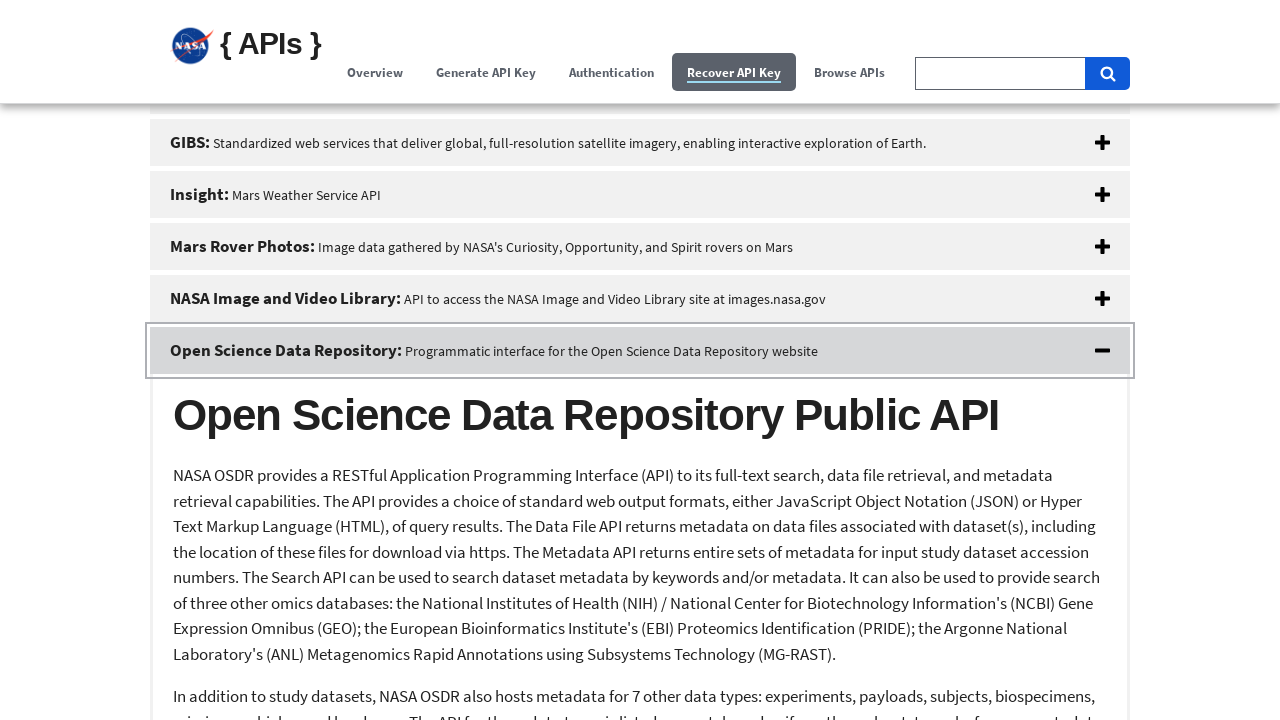

Clicked 'Study' section heading at (640, 615) on xpath=//h2[contains(.,'Study')]
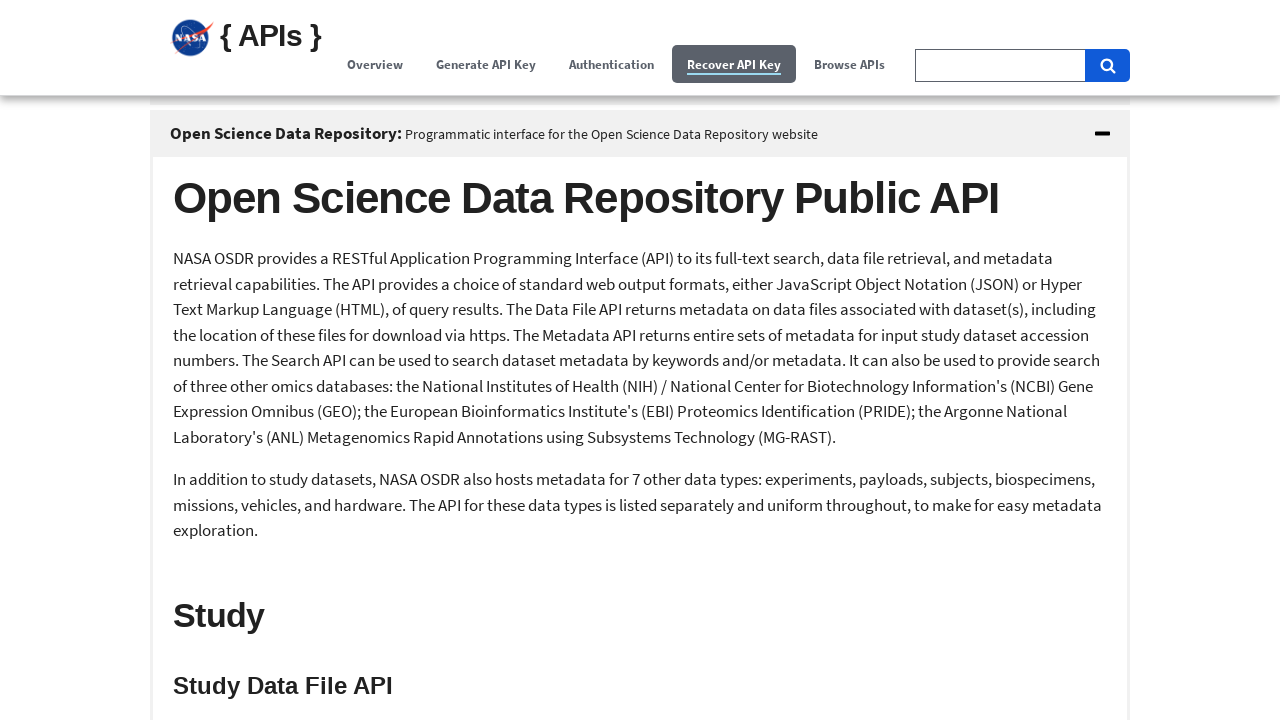

Clicked 'Example Requests:' subsection at (640, 361) on xpath=//h4[contains(.,'Example Requests:')]
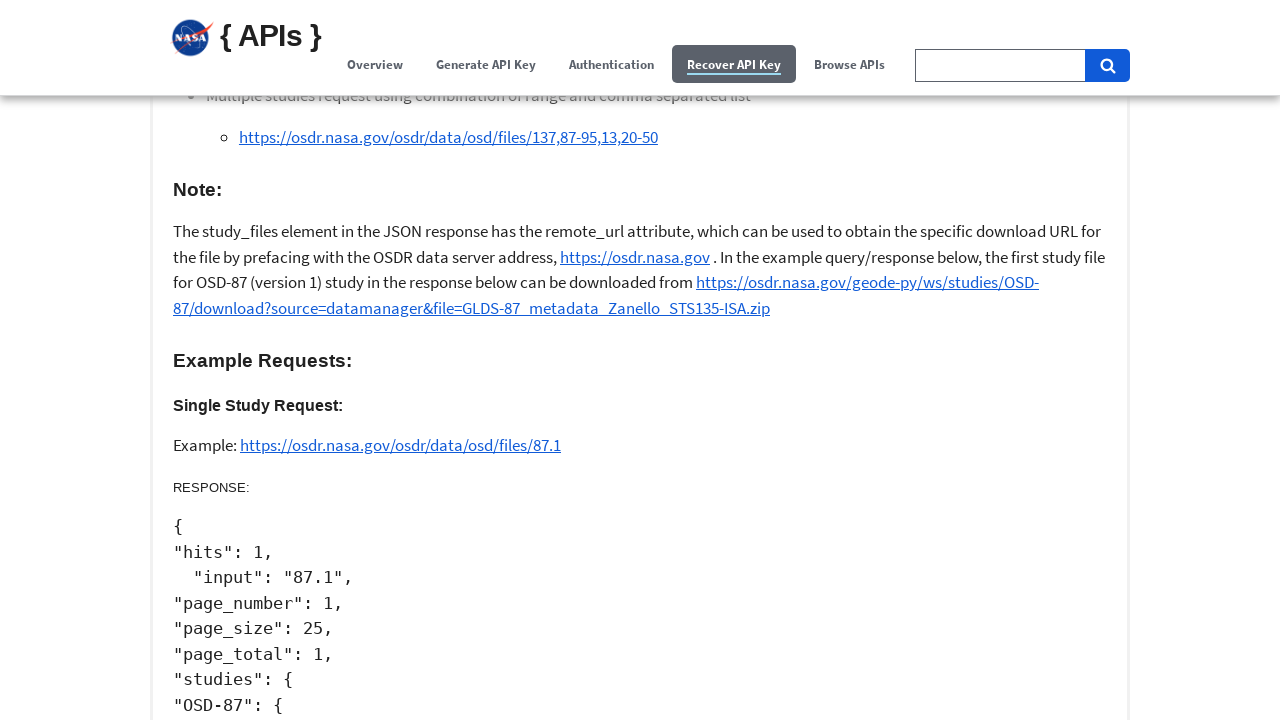

Clicked 'Study Metadata API' heading at (640, 361) on xpath=//h3[contains(.,'Study Metadata API')]
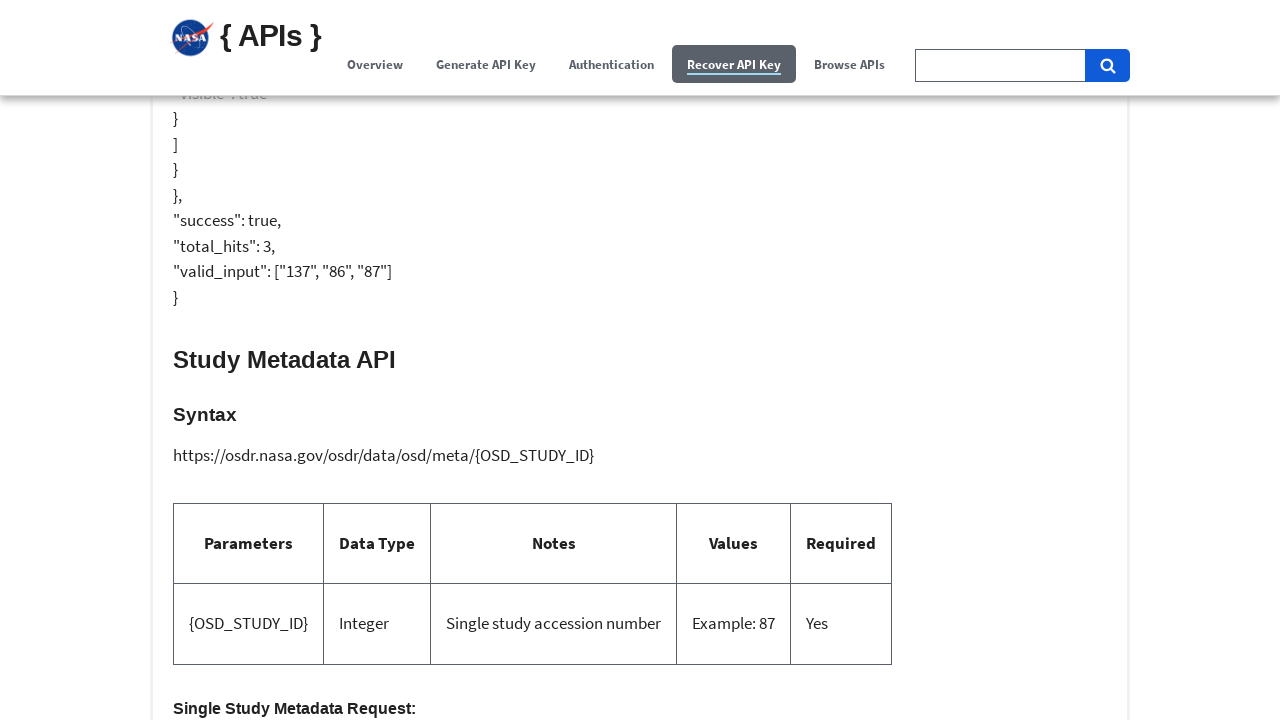

Clicked 'Returns: JSON-formatted response' section (second occurrence) at (640, 360) on (//h4[contains(.,'Returns: JSON-formatted response')])[2]
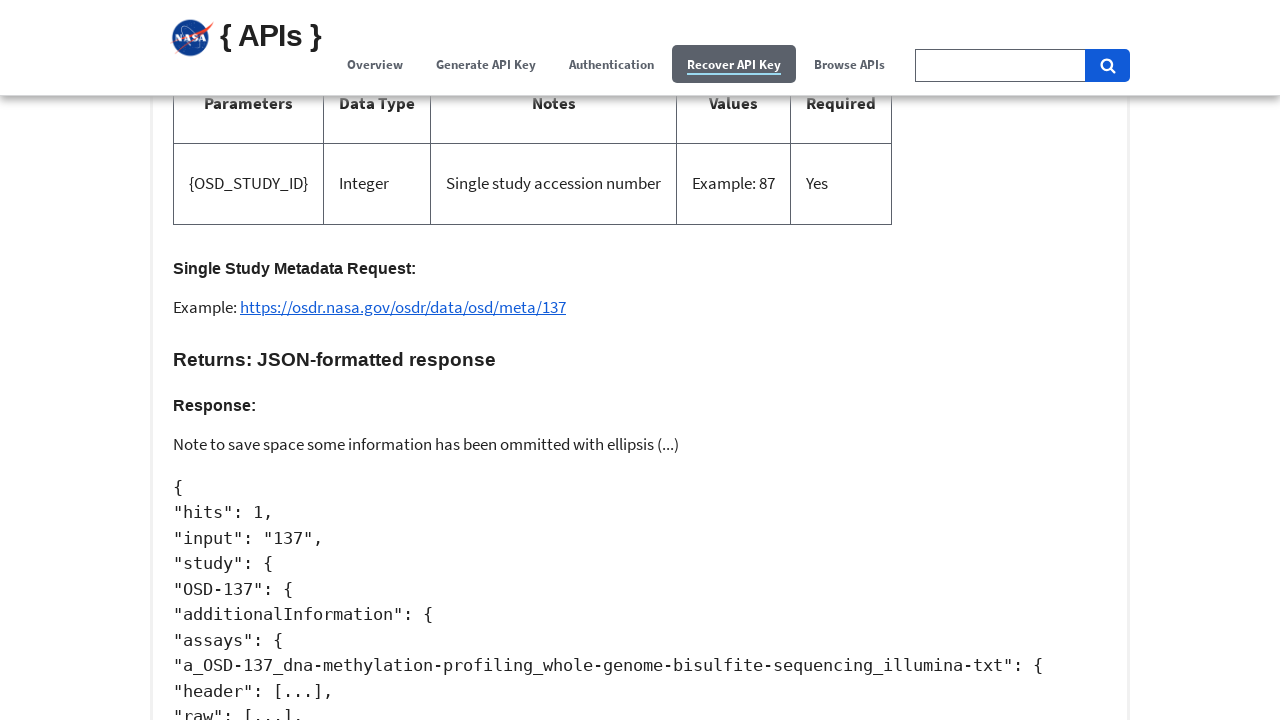

Clicked 'Study Dataset Search API' heading at (640, 360) on xpath=//h3[contains(.,'Study Dataset Search API')]
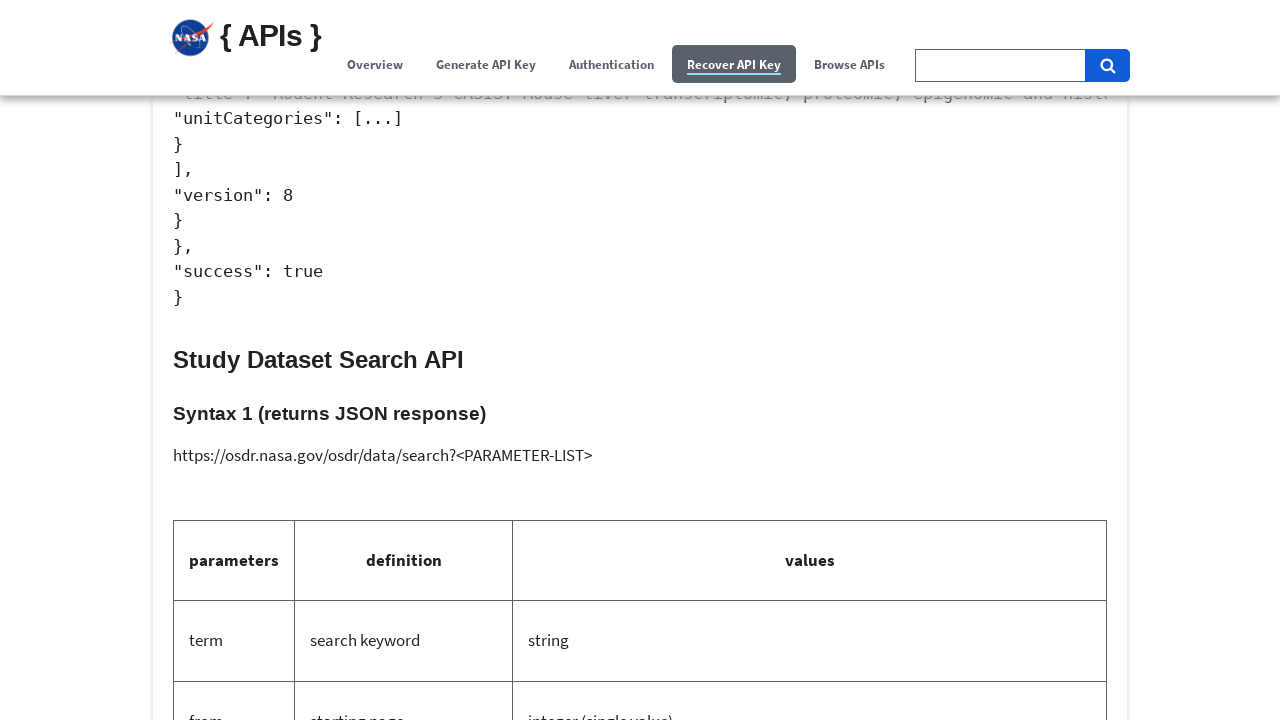

Clicked 'Syntax 2 (returns HTML response):' section at (640, 360) on xpath=//h4[contains(text(),'Syntax 2 (returns HTML response):')]
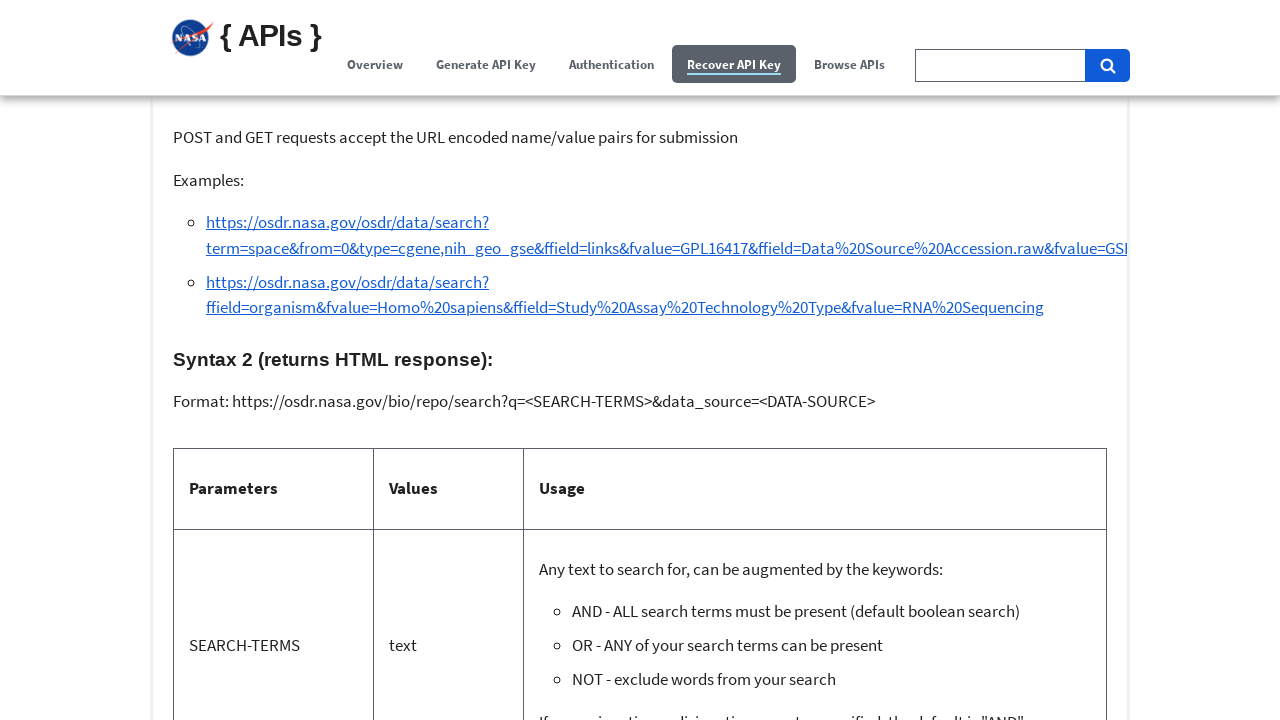

Clicked 'Other' section (id='other') at (640, 360) on xpath=//h2[@id='other']
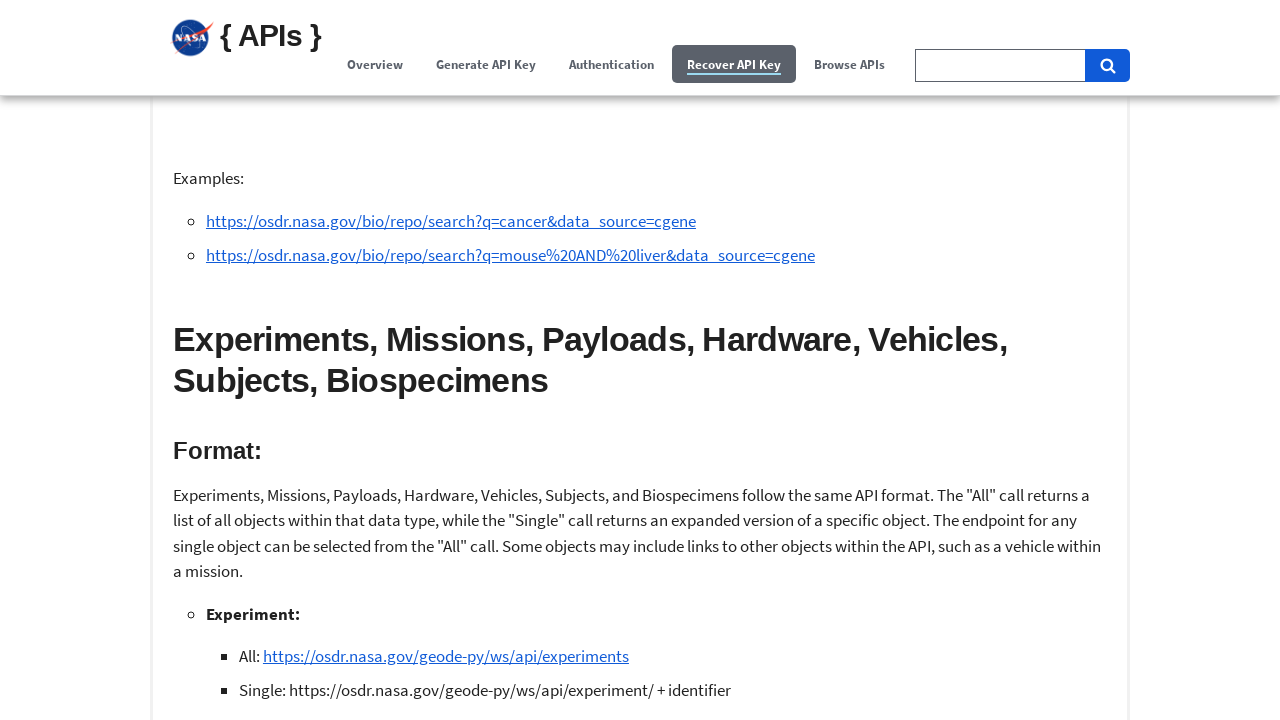

Clicked 'Format:' subsection at (640, 451) on xpath=//h3[contains(text(),'Format:')]
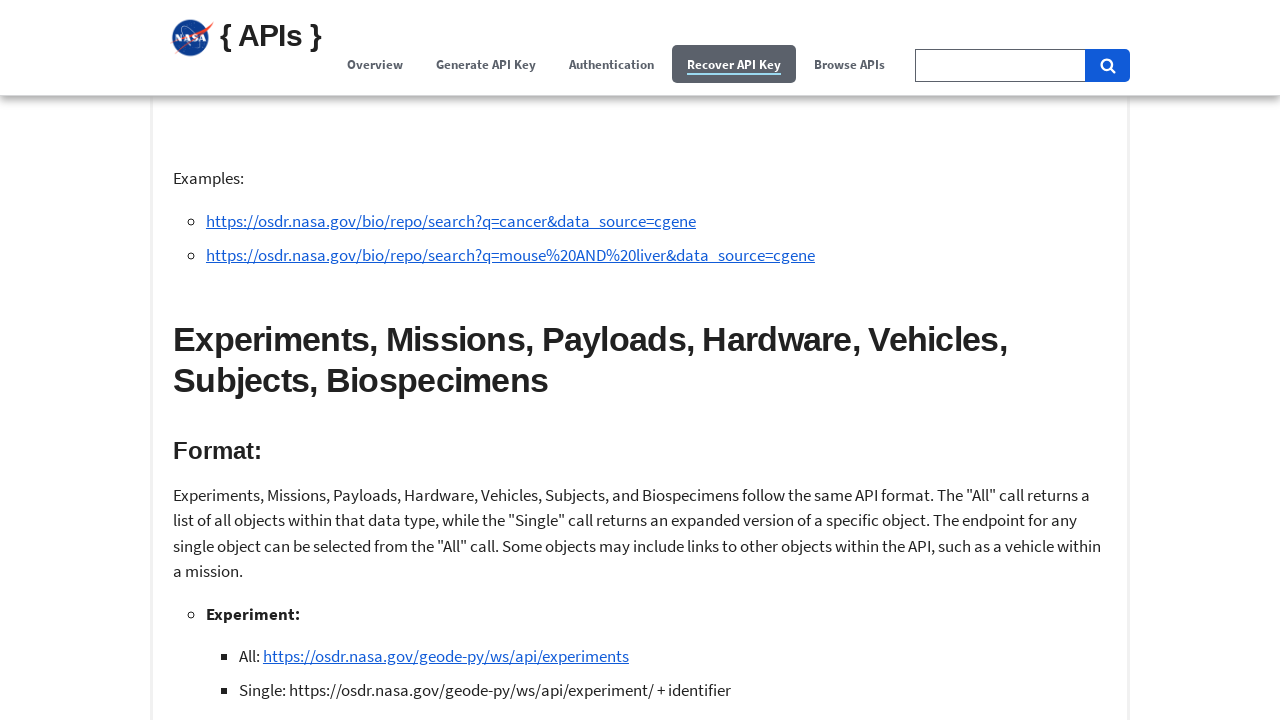

Clicked 'Examples:' subsection at (640, 360) on xpath=//h3[contains(text(),'Examples:')]
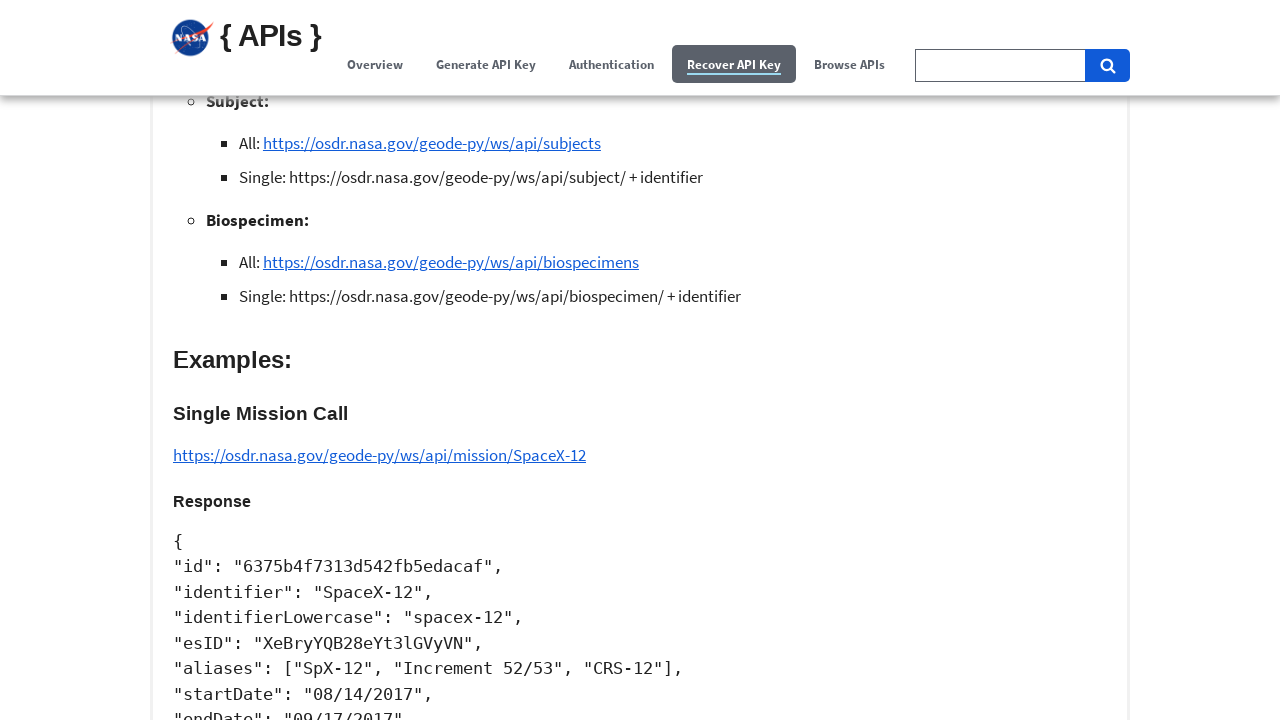

Clicked 'Single Vehicle Call' section at (640, 361) on xpath=//h4[contains(text(),'Single Vehicle Call')]
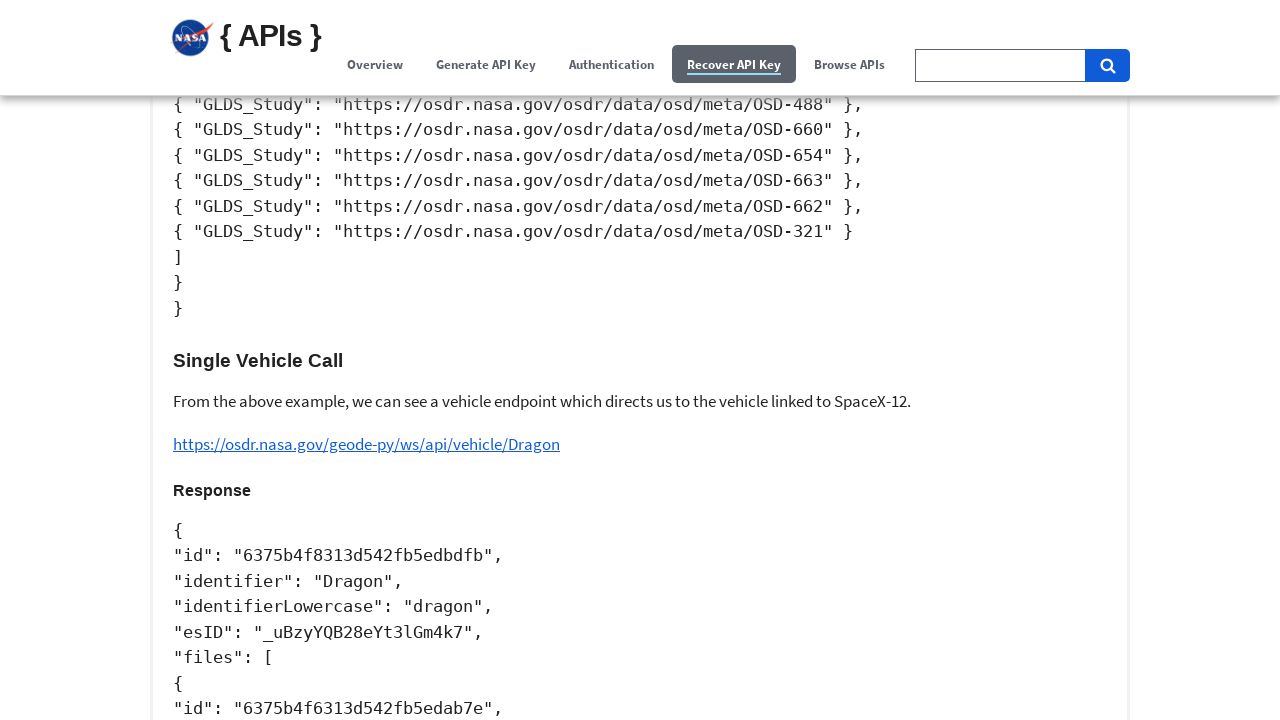

Clicked 'API Requests with Python' section at (640, 361) on xpath=//h2[contains(.,'API Requests with Python')]
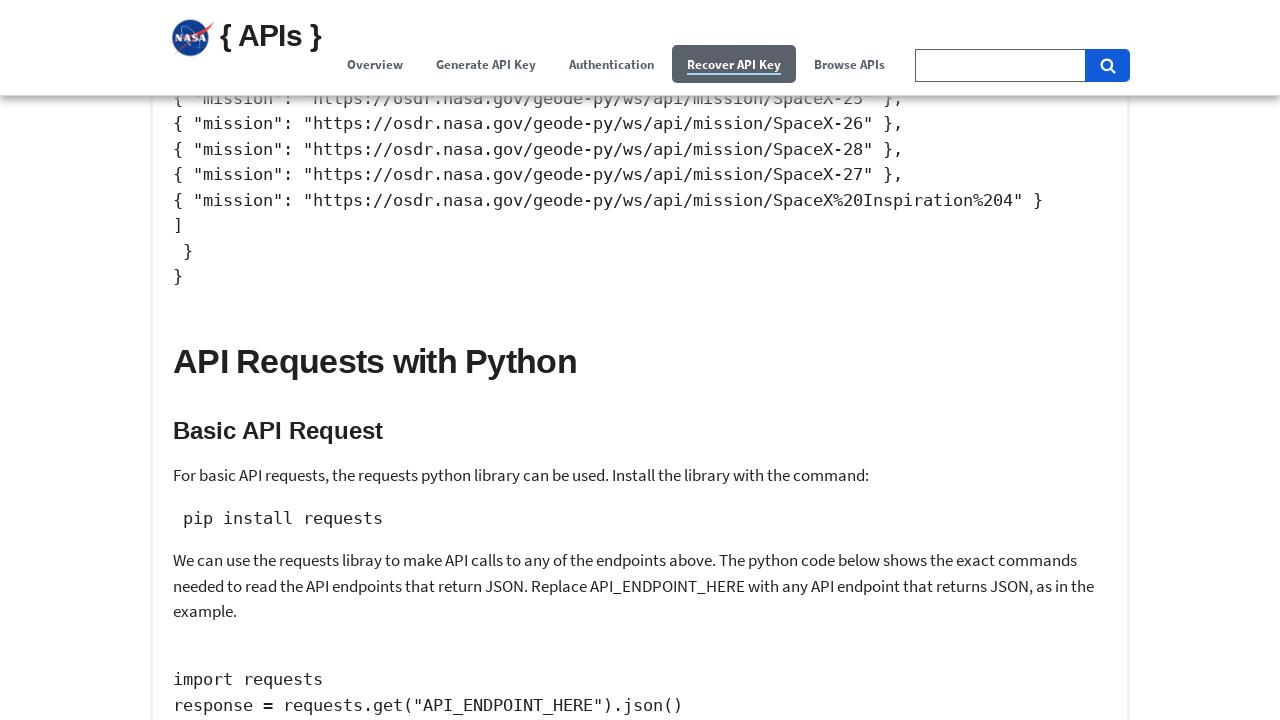

Clicked 'Resources' section at (640, 361) on xpath=//h2[contains(.,'Resources')]
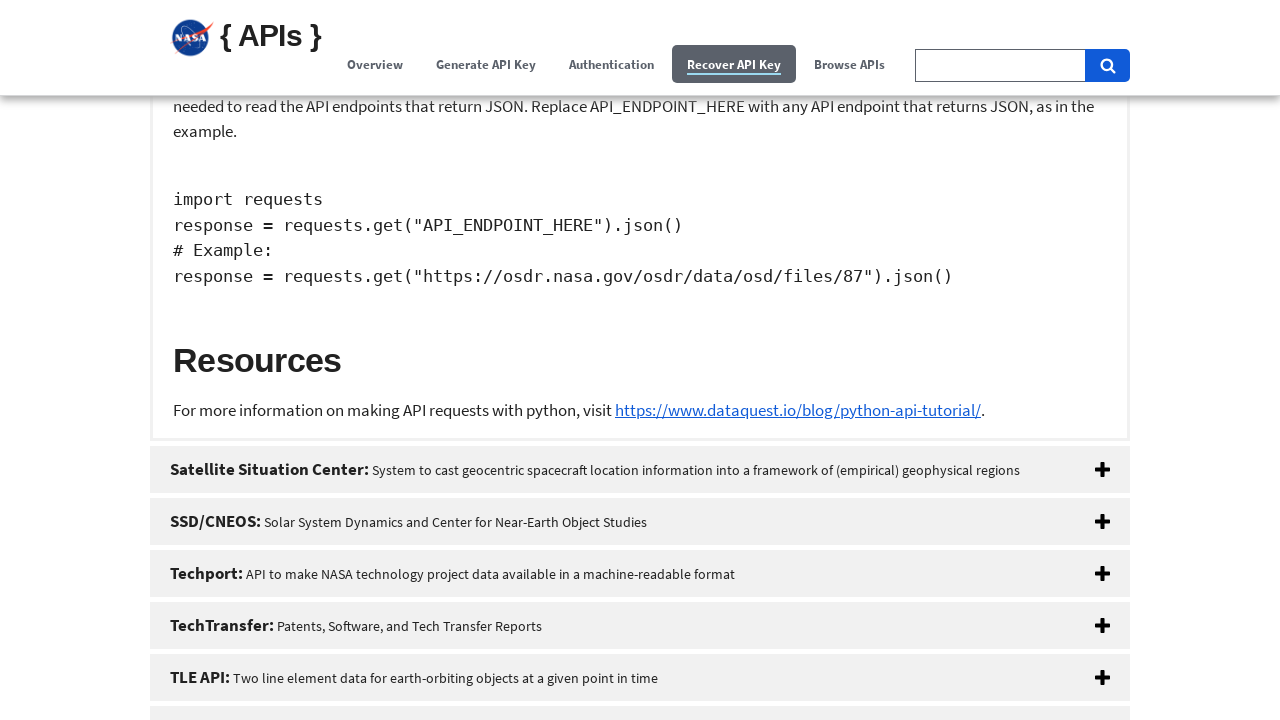

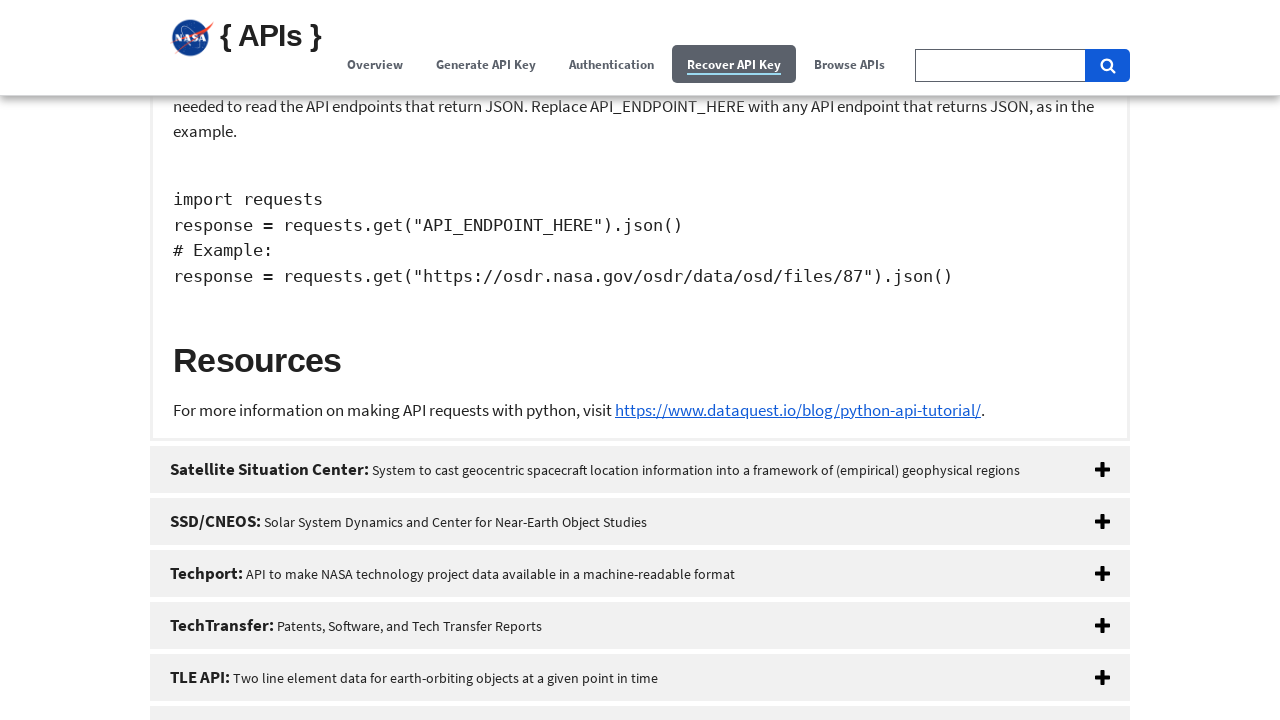